Tests page scrolling functionality by navigating to a travel website, scrolling to the bottom of the page, and then navigating back in browser history.

Starting URL: https://www.railyatri.in/

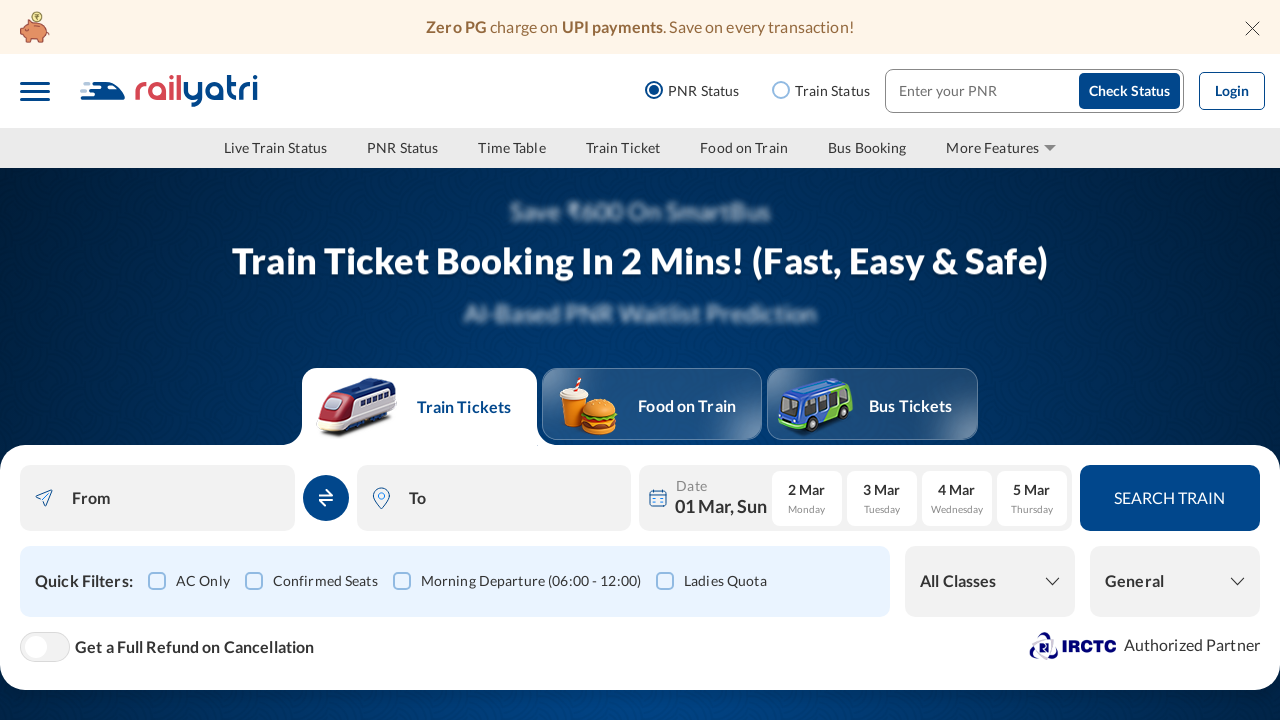

Scrolled to bottom of RailYatri page
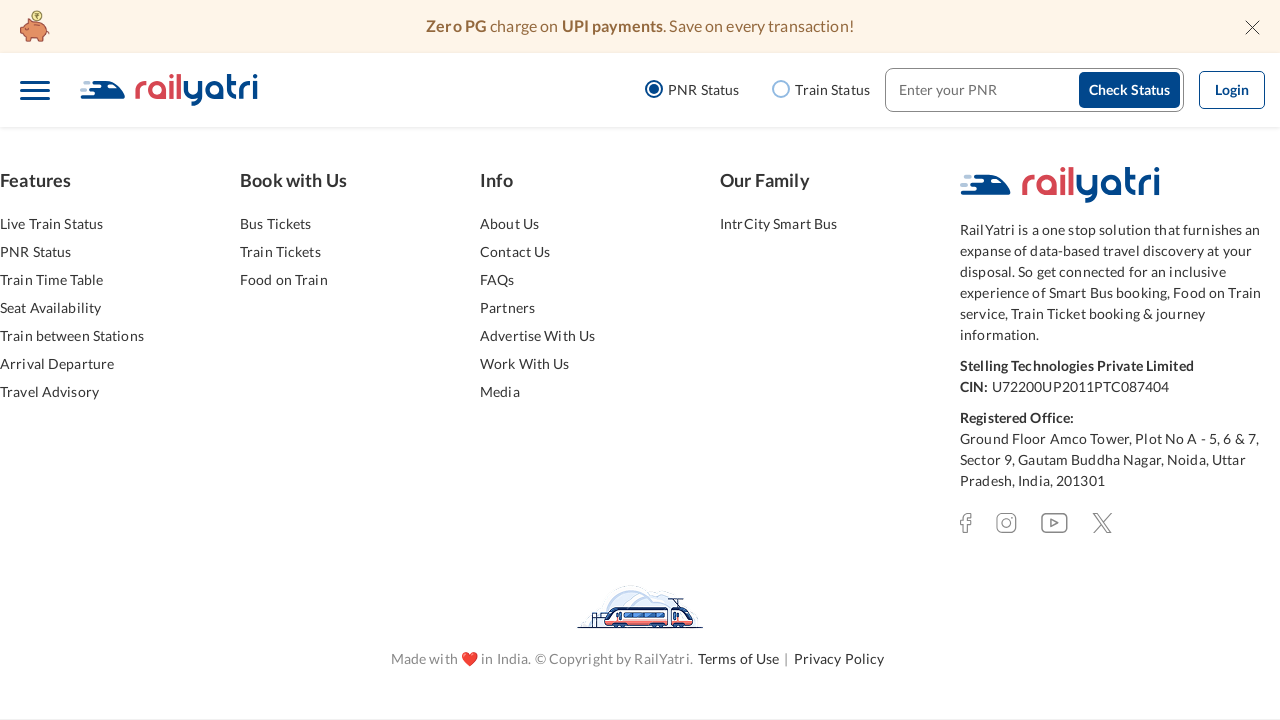

Waited 1 second for scroll animation to complete
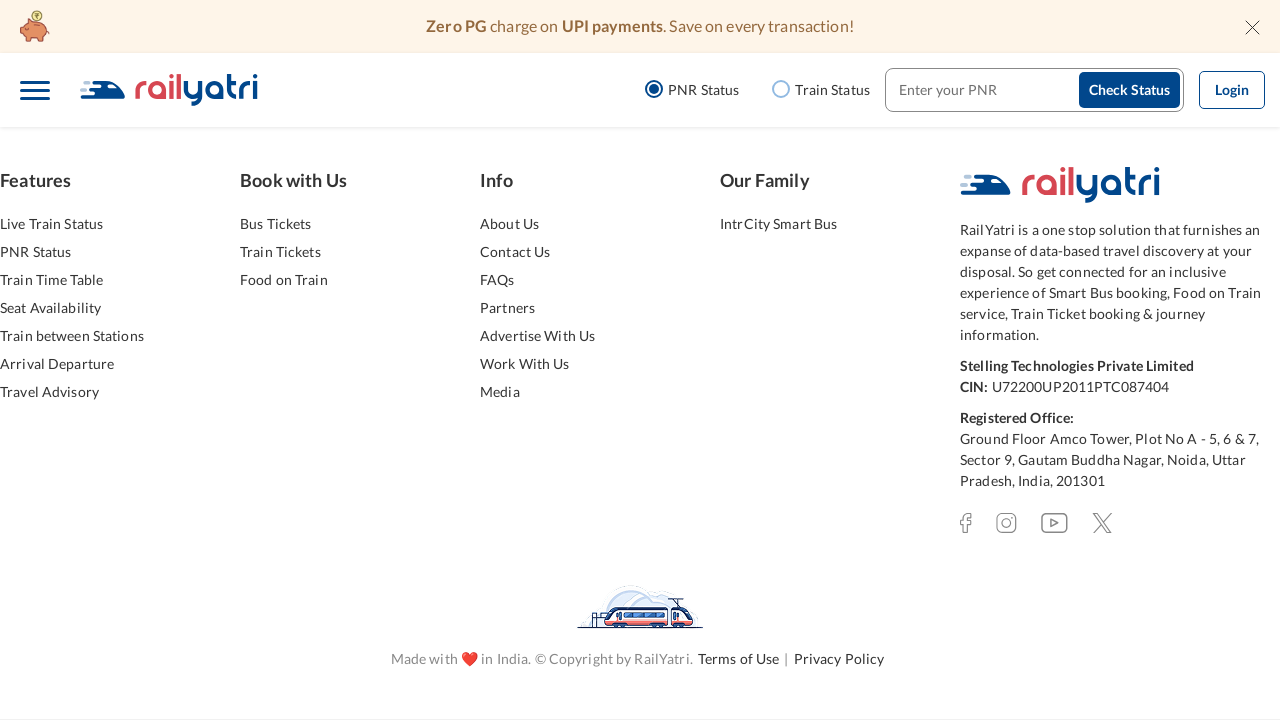

Navigated back in browser history
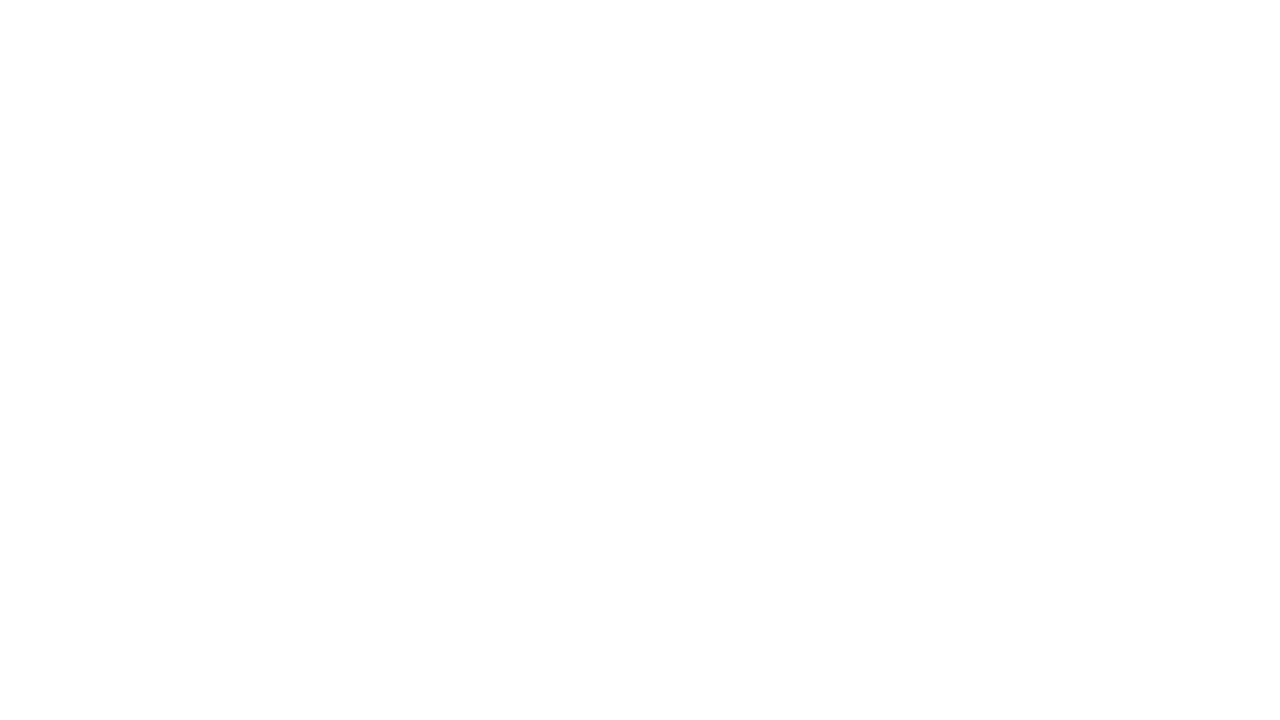

Page loaded after navigation back
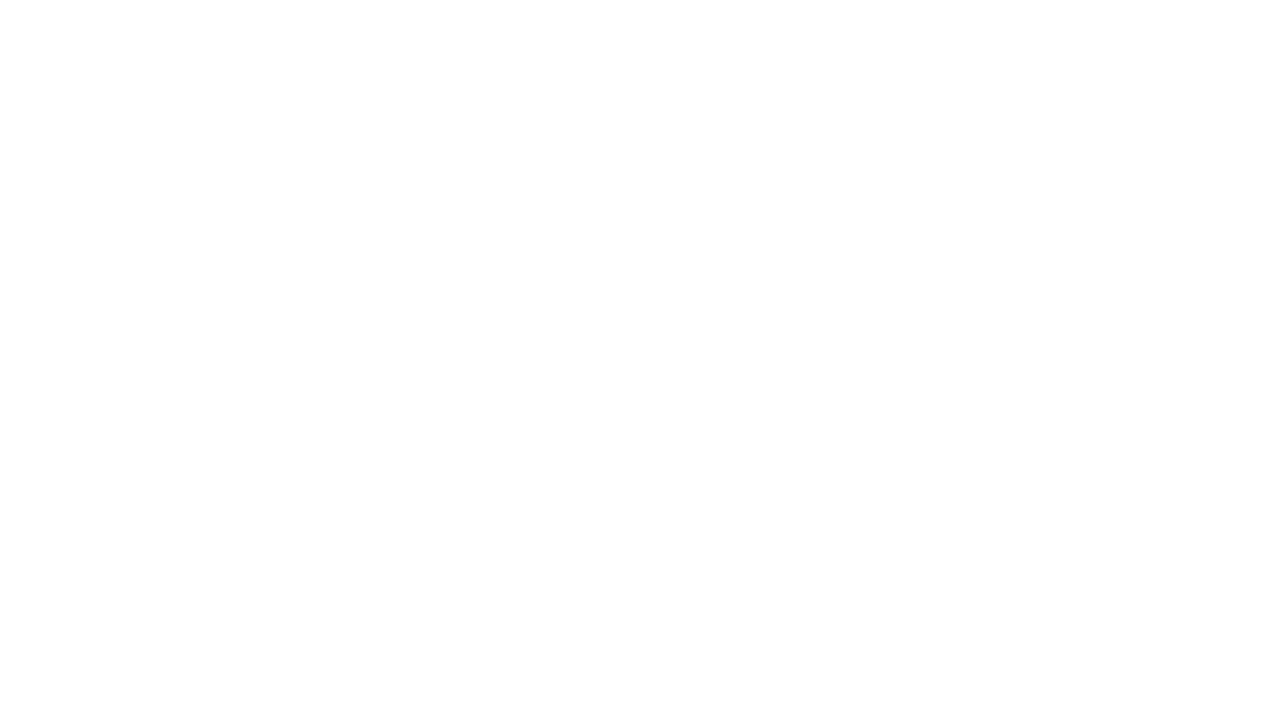

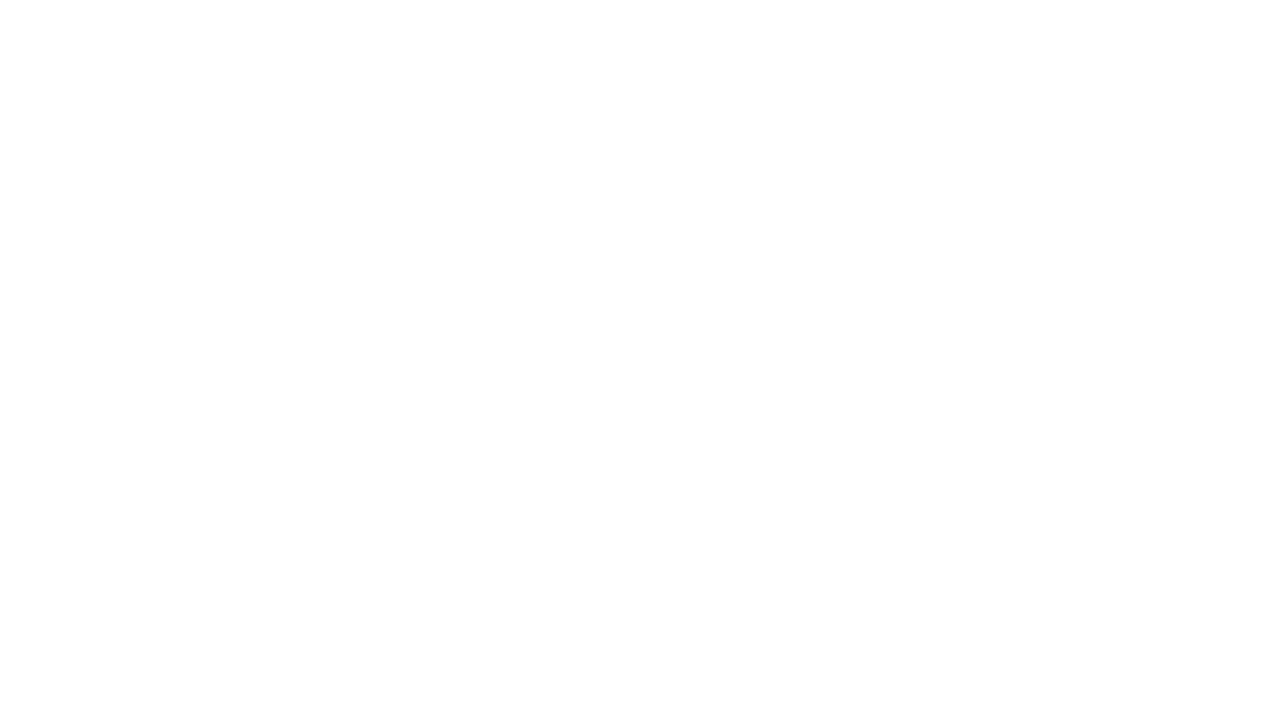